Tests navigation to Top Rated Esoteric list and locates Shakespeare programming language

Starting URL: http://www.99-bottles-of-beer.net/toplist.html

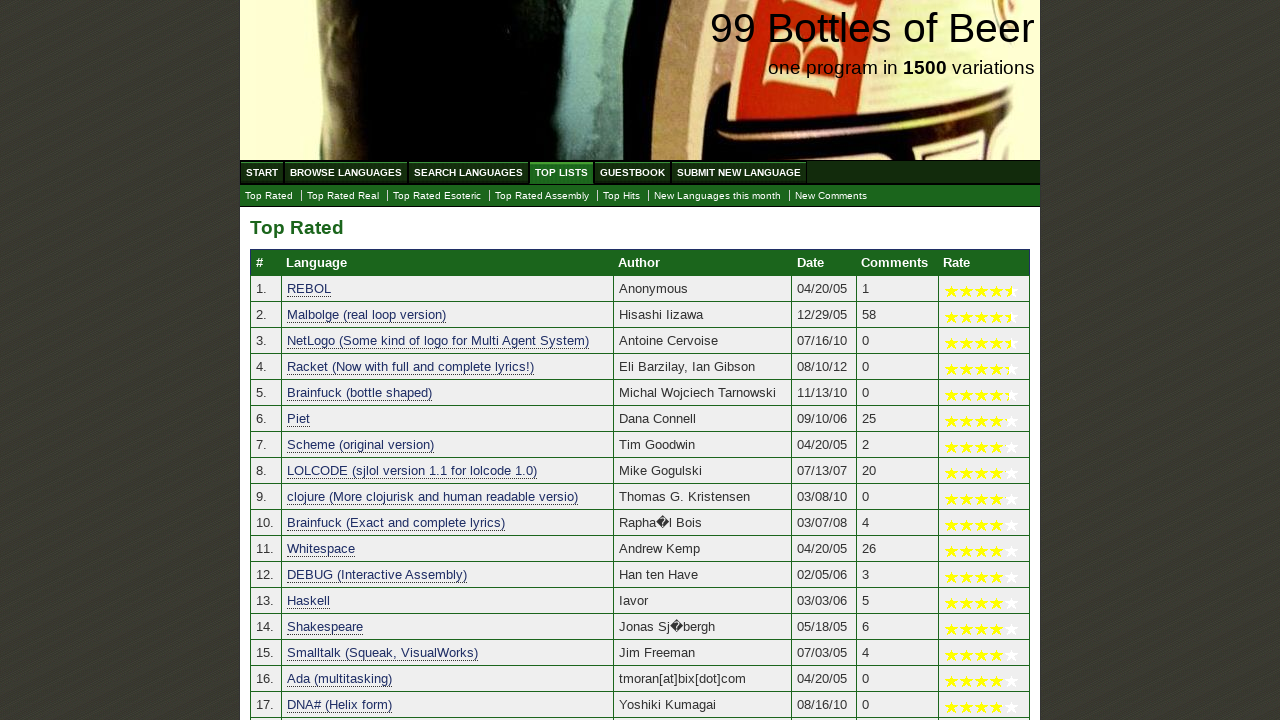

Clicked on 'Top Rated Esoteric' link at (437, 196) on a:text('Top Rated Esoteric')
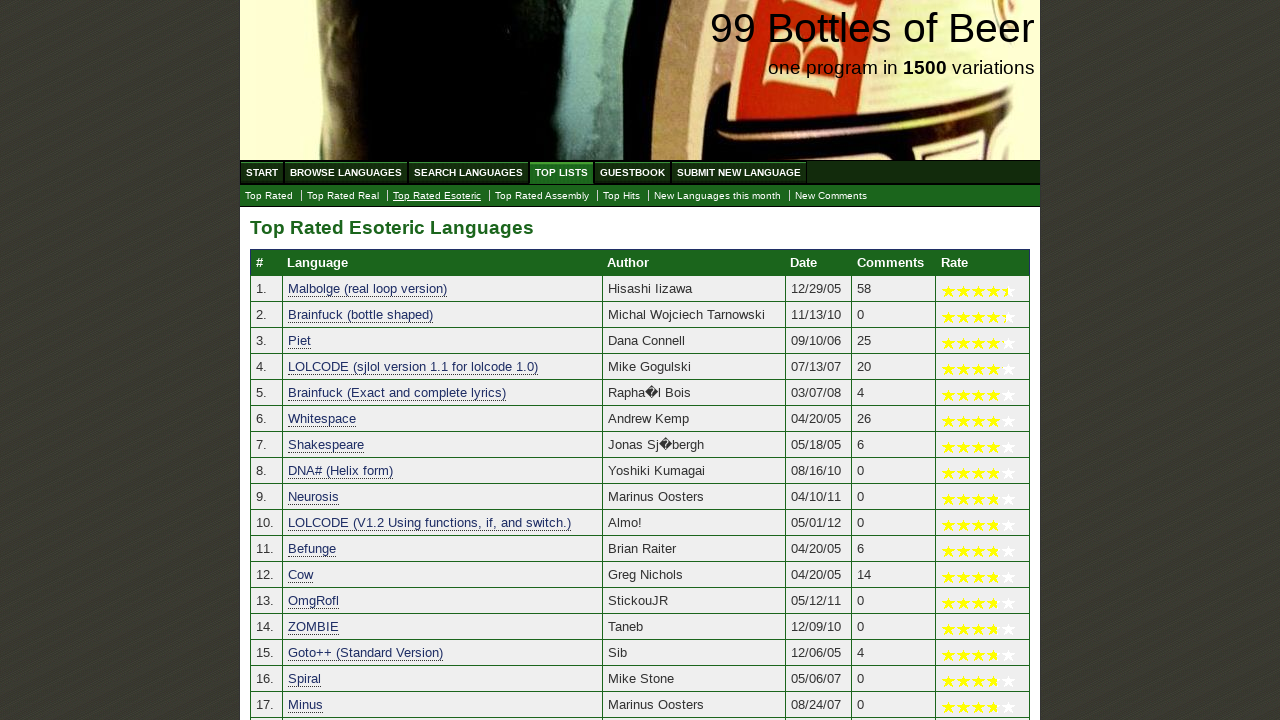

Shakespeare programming language link appeared in Top Rated Esoteric list
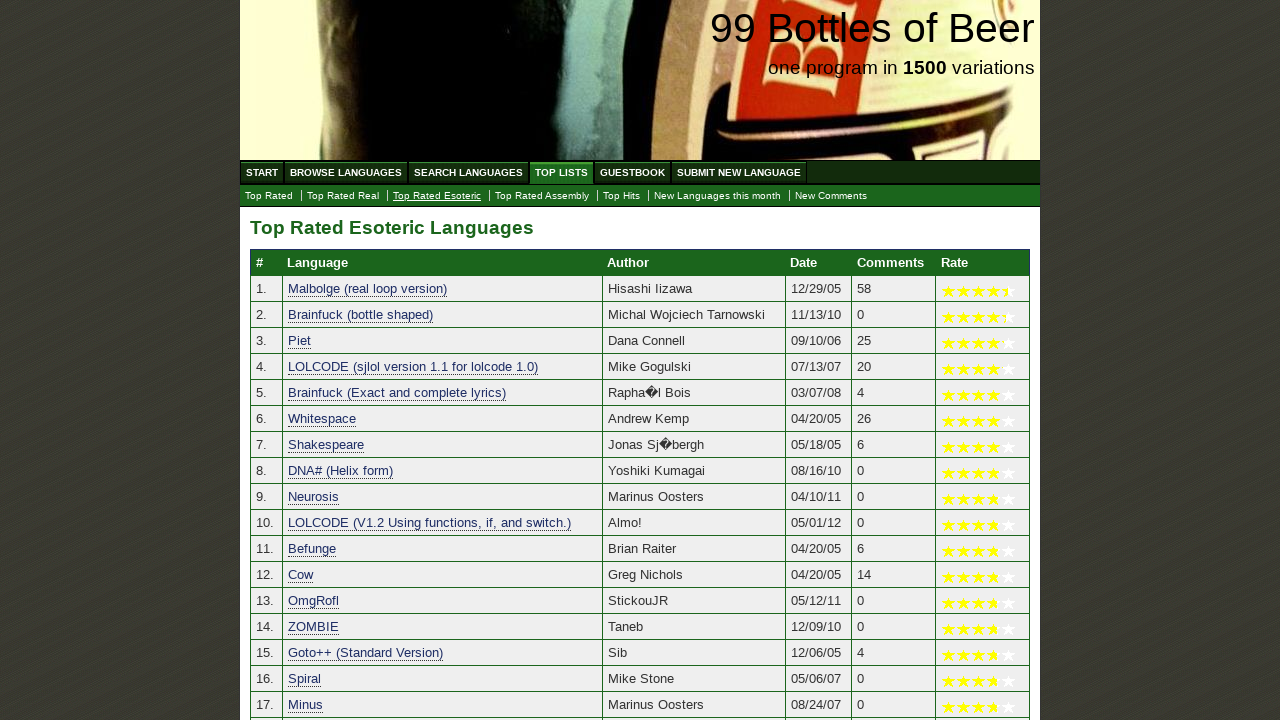

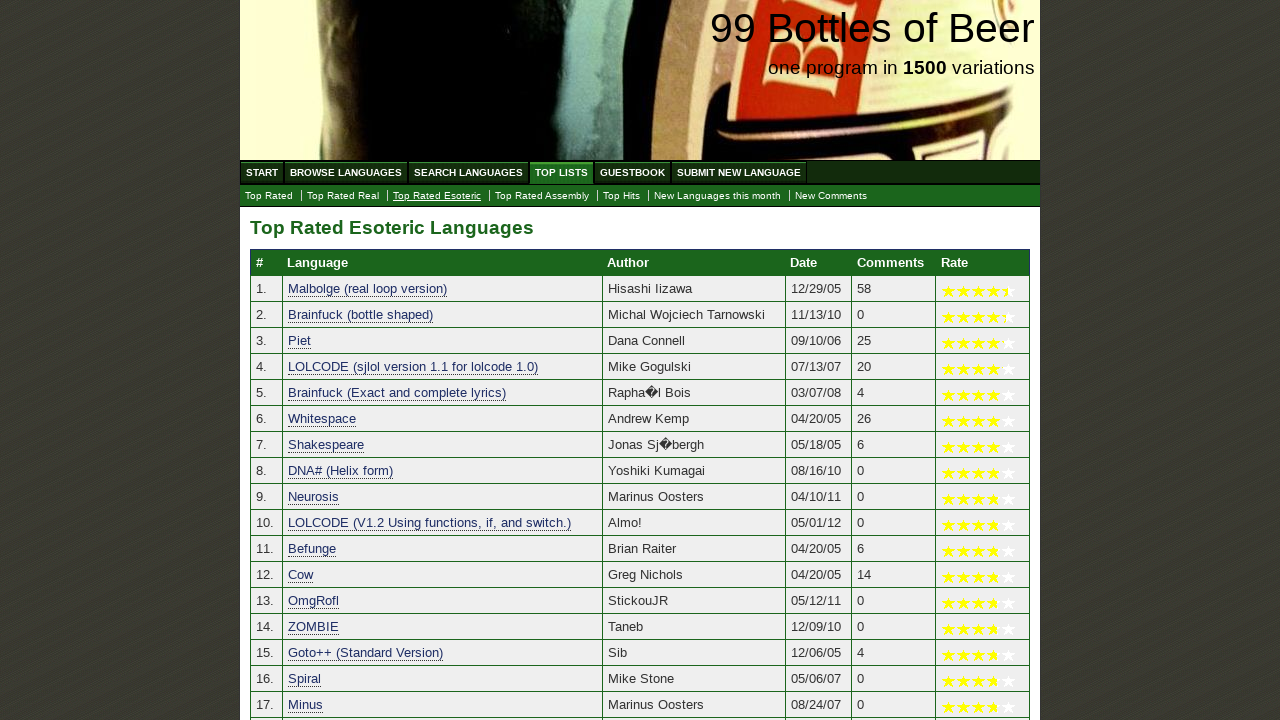